Tests number input field functionality by entering a value, clearing it, and entering a new value

Starting URL: http://the-internet.herokuapp.com/inputs

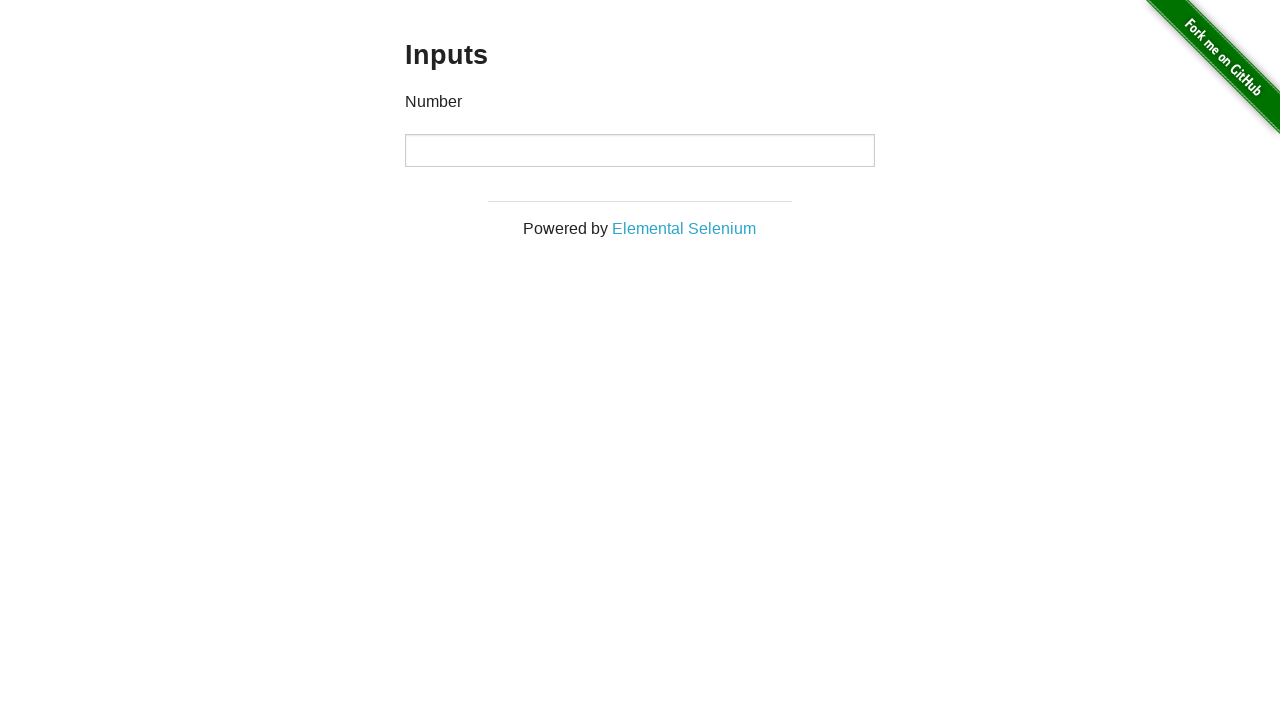

Entered initial value '1000' in number input field on input[type='number']
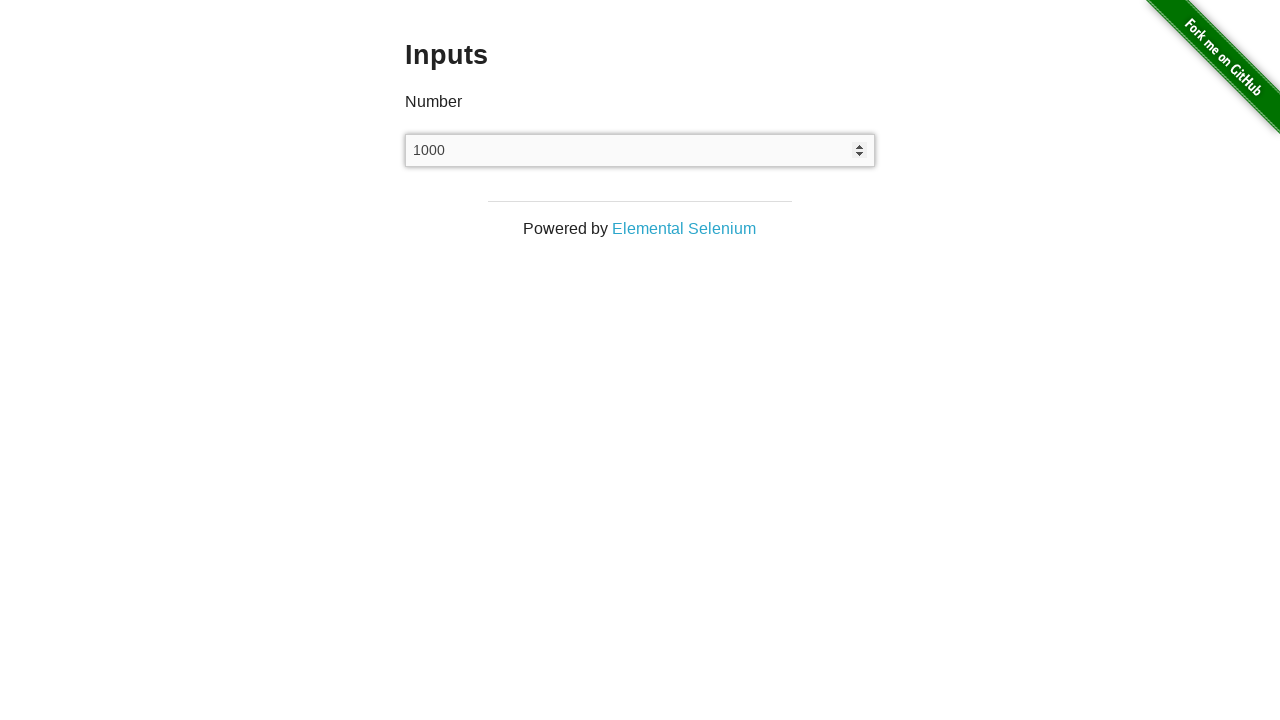

Cleared the number input field on input[type='number']
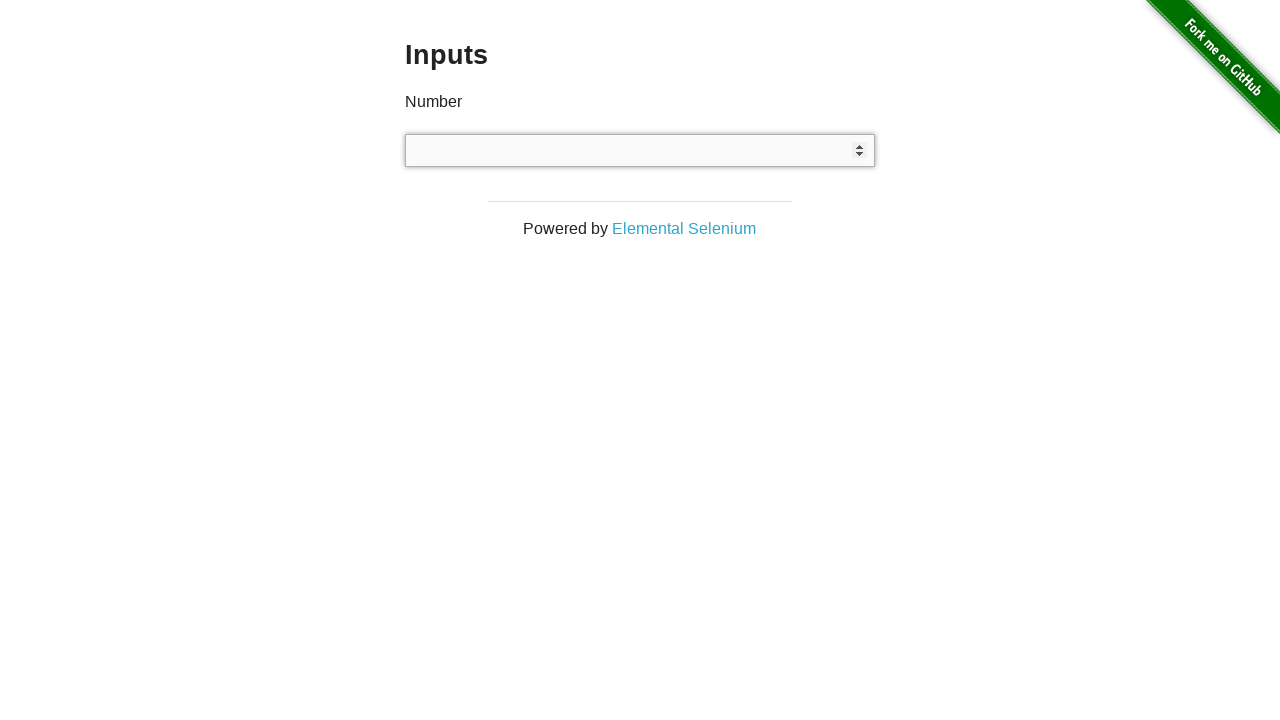

Entered new value '999' in number input field on input[type='number']
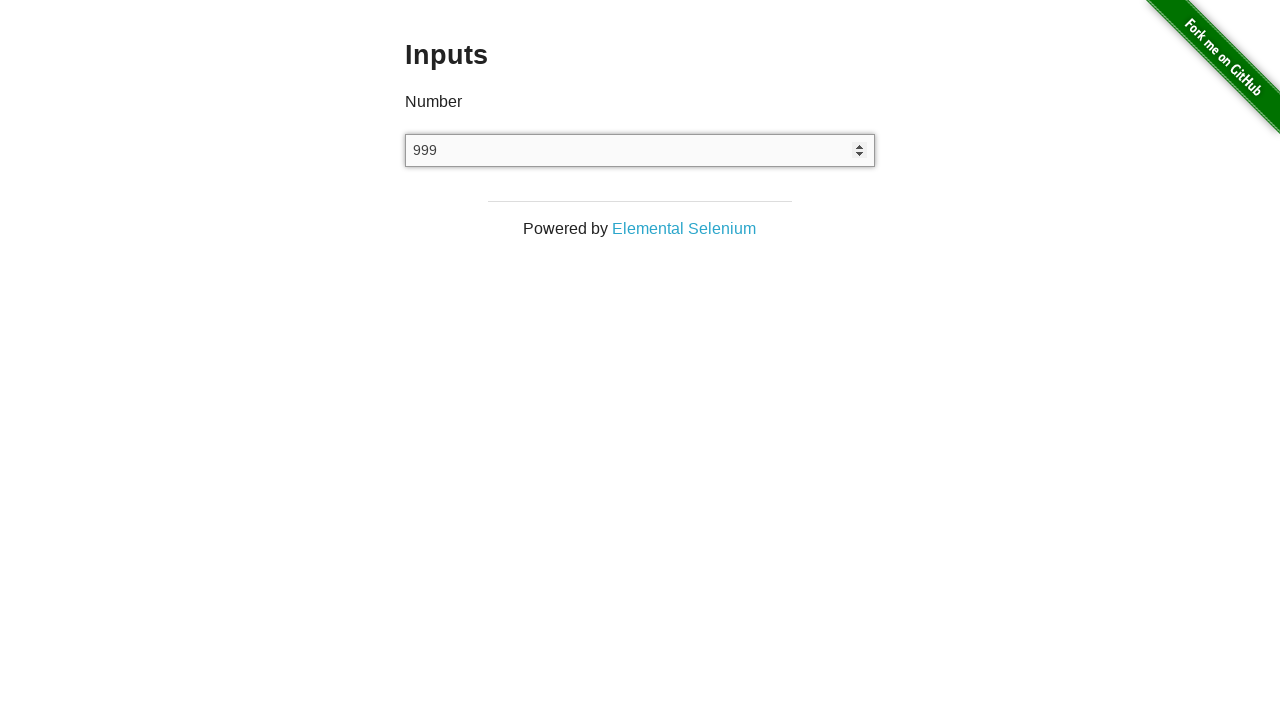

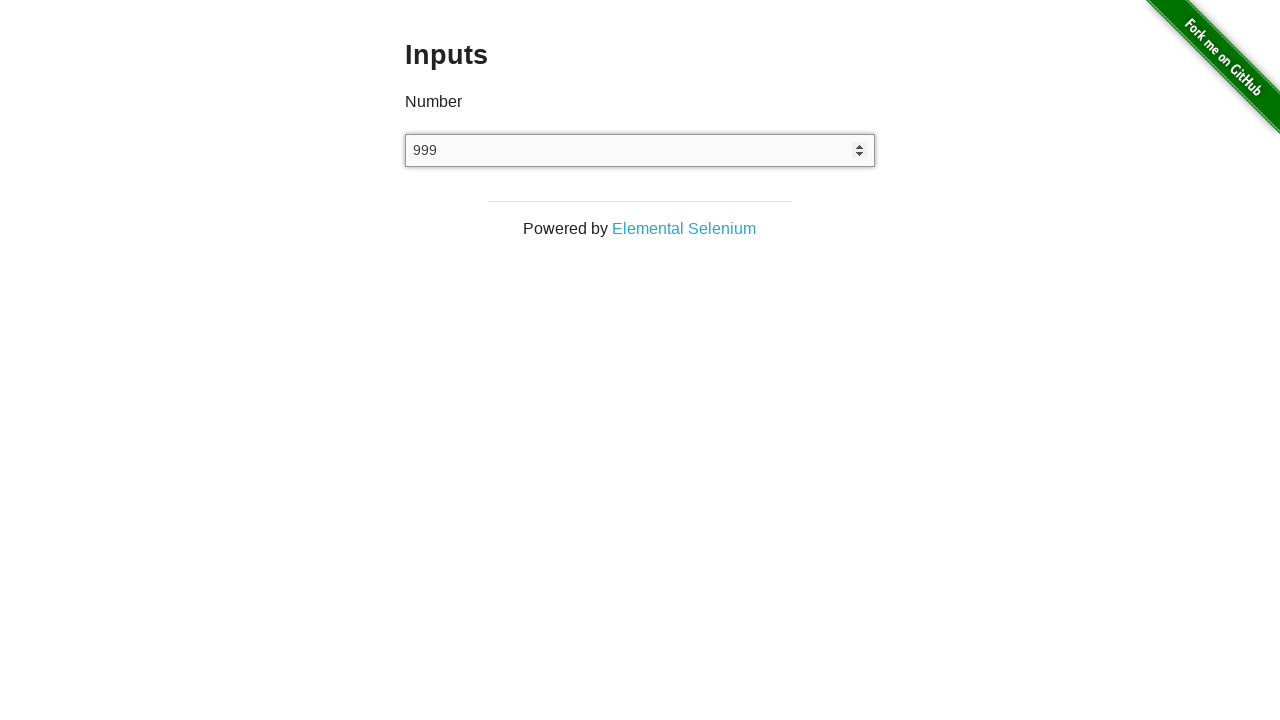